Tests checkbox selection and passenger count selection on a travel booking form, verifying checkbox state changes and incrementing adult passenger count

Starting URL: http://rahulshettyacademy.com/dropdownsPractise/

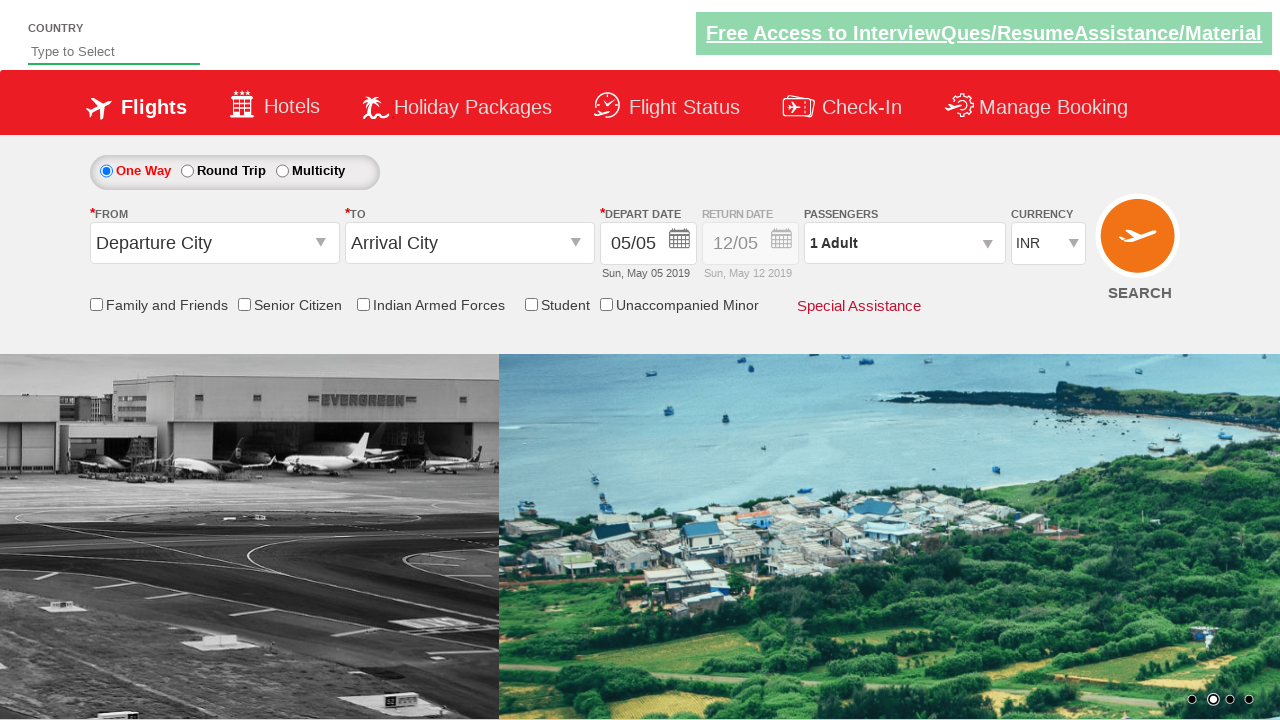

Checked initial state of friends and family checkbox
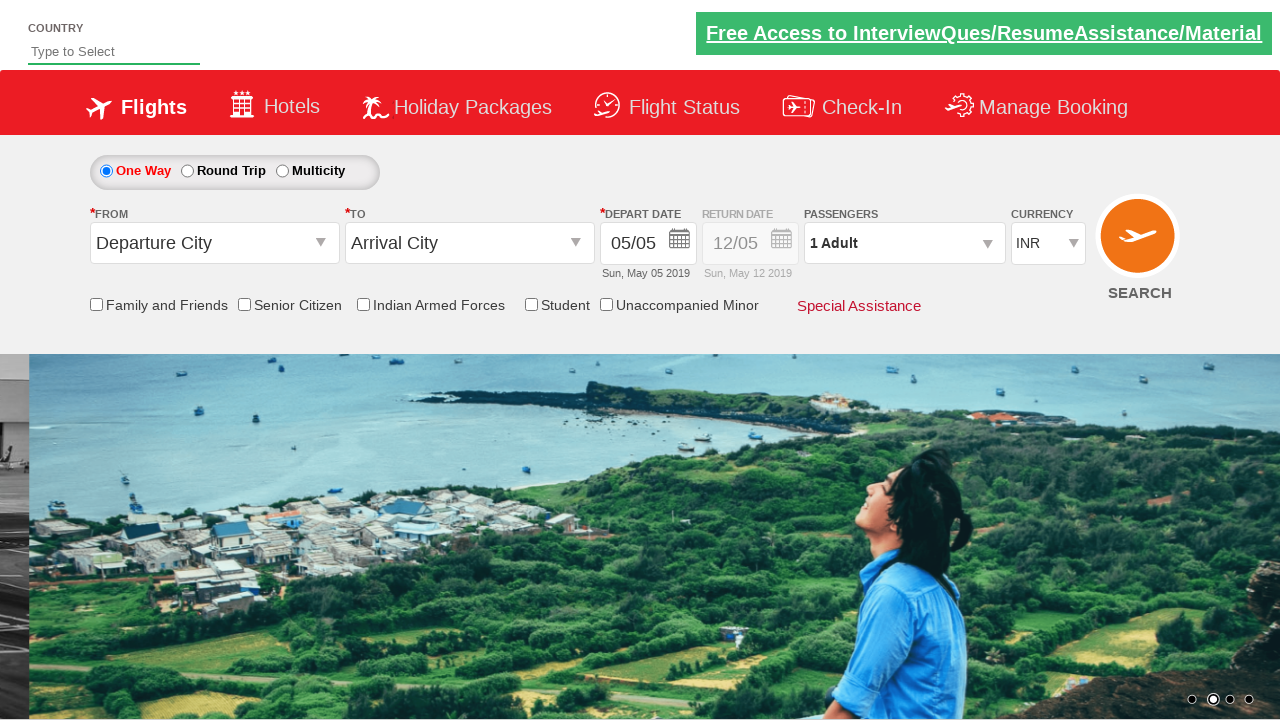

Clicked friends and family checkbox to toggle state at (96, 304) on input[id*='friendsandfamily']
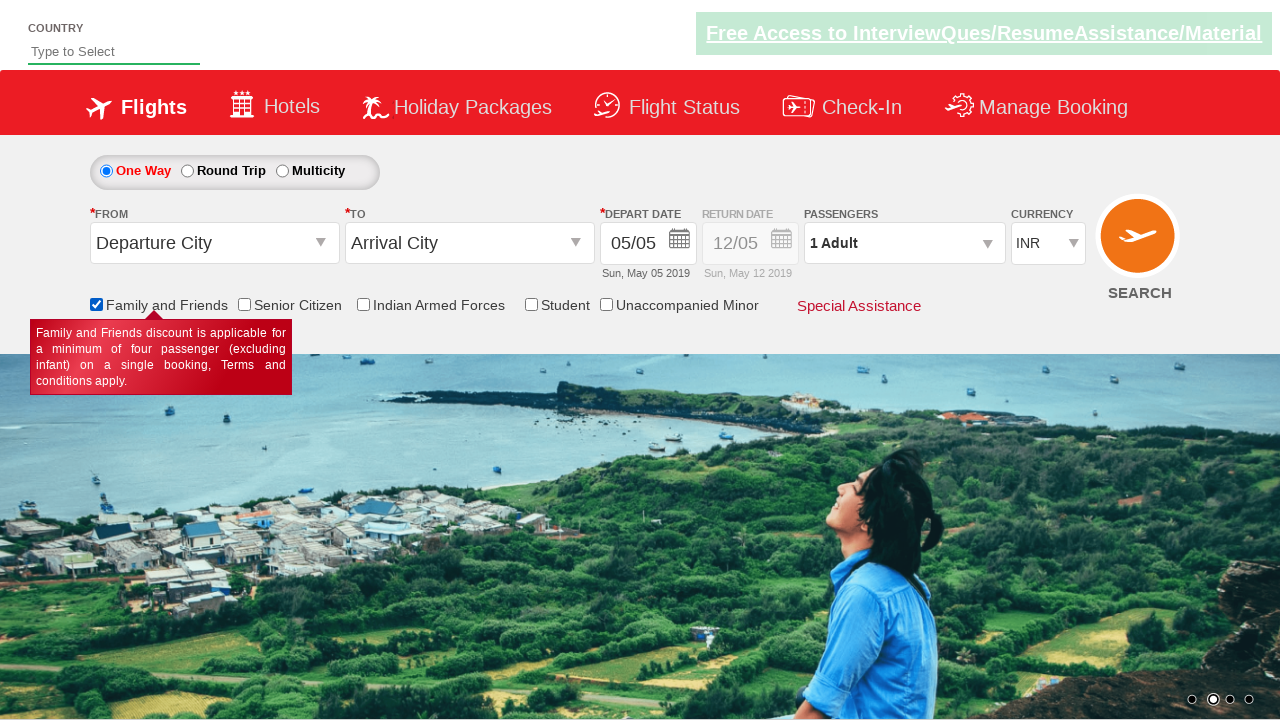

Verified checkbox is now selected
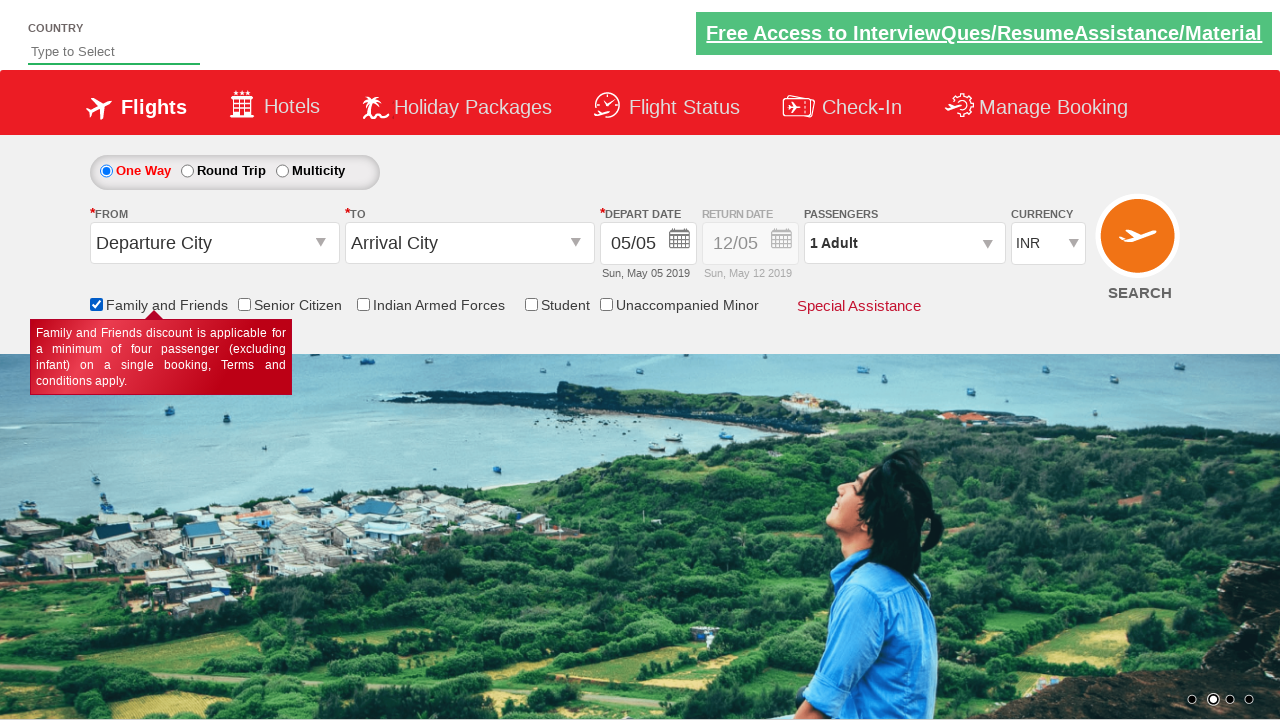

Counted total checkboxes on page: 6
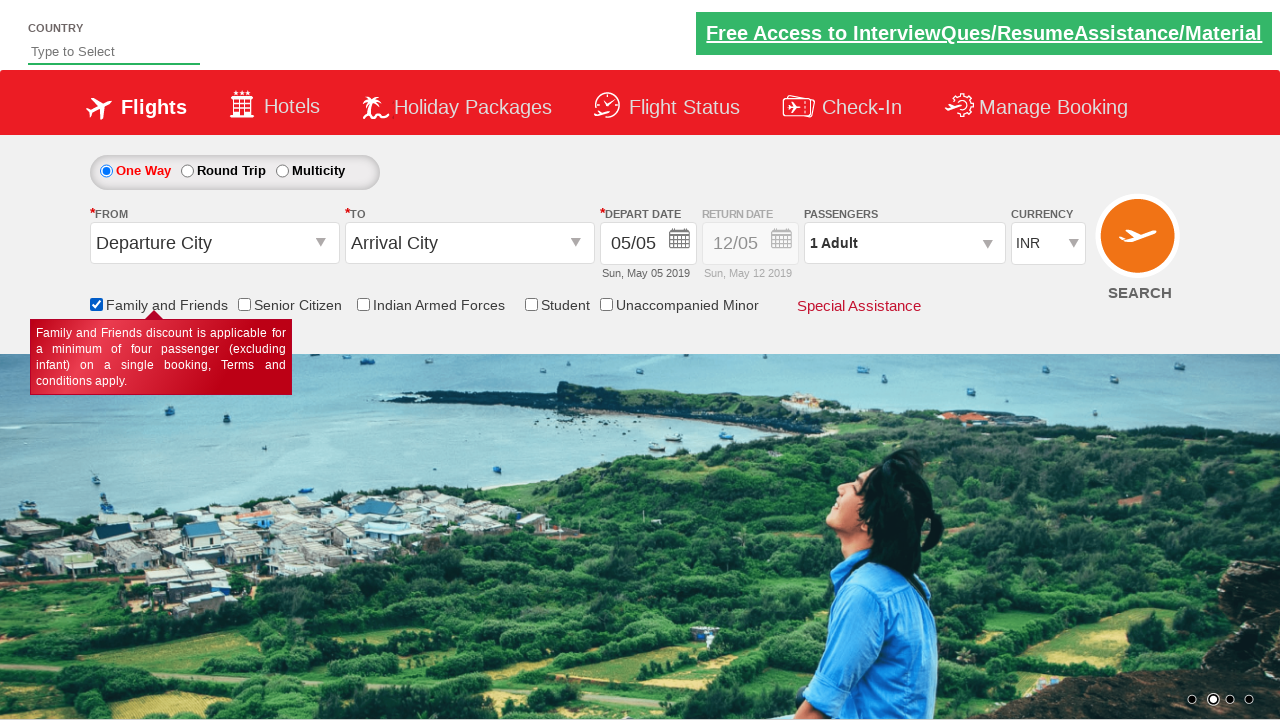

Clicked on passenger info dropdown to open at (904, 243) on #divpaxinfo
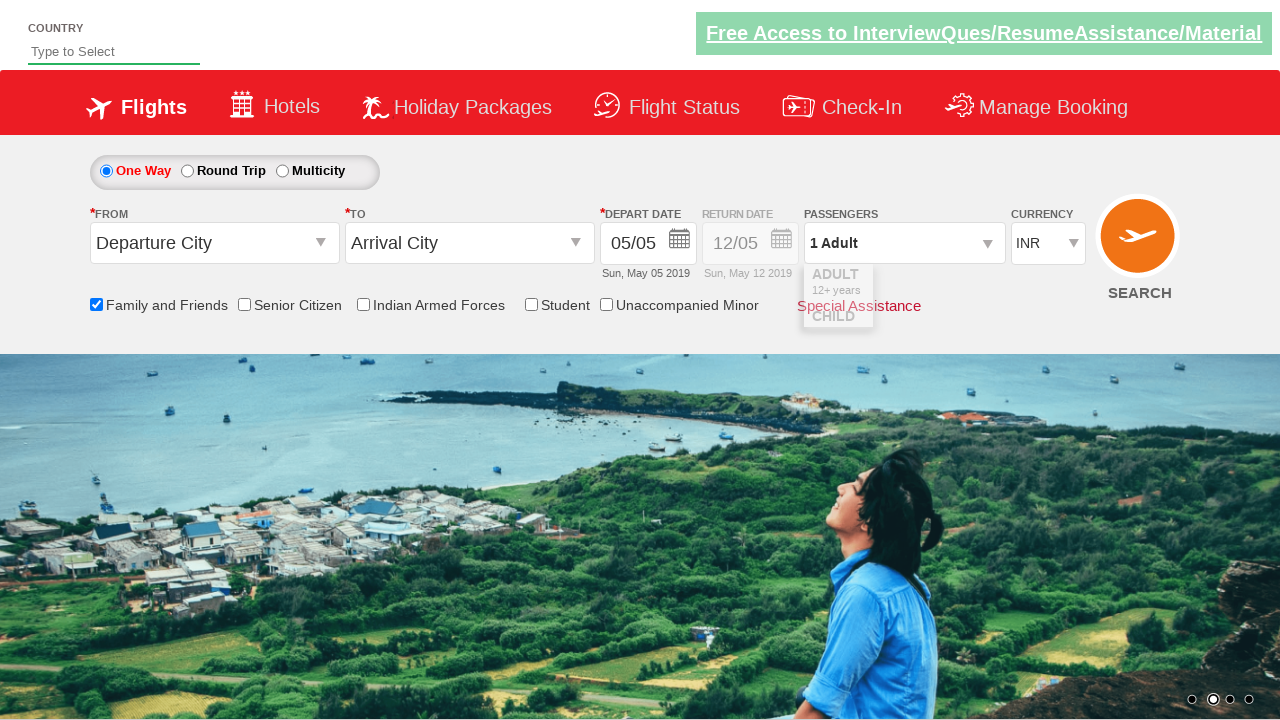

Waited for passenger dropdown to open
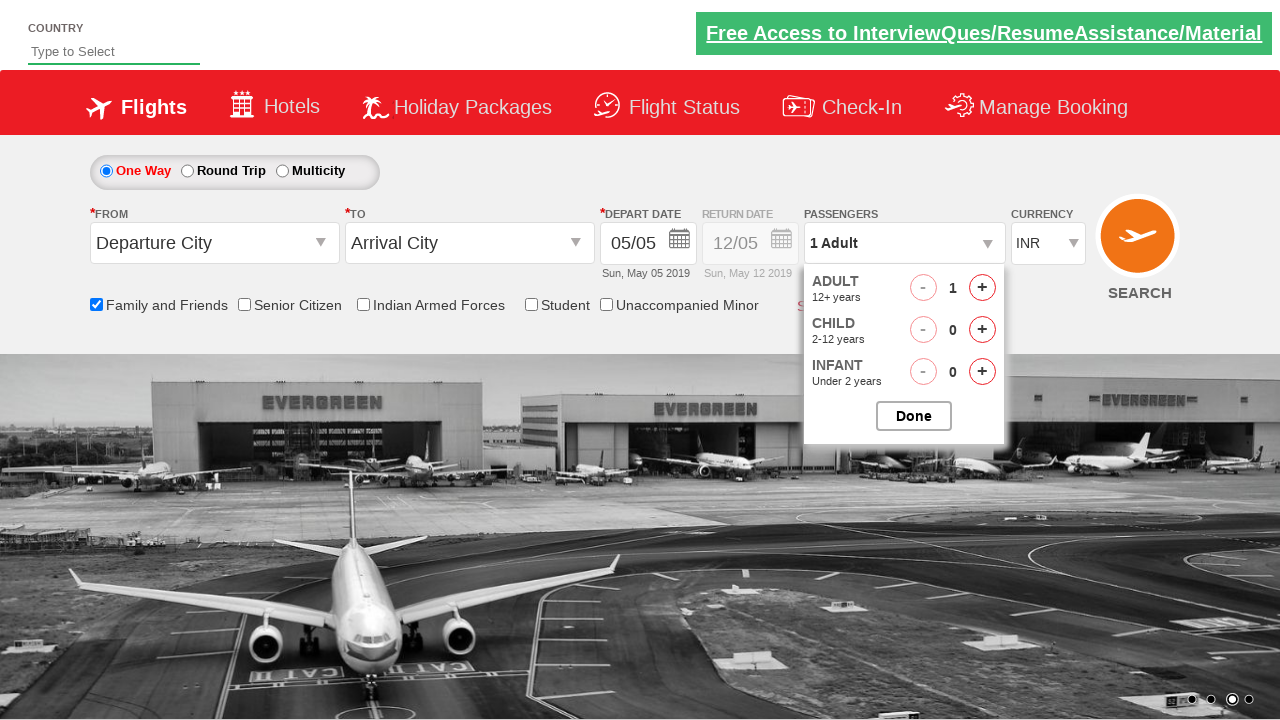

Retrieved initial passenger count: 1 Adult
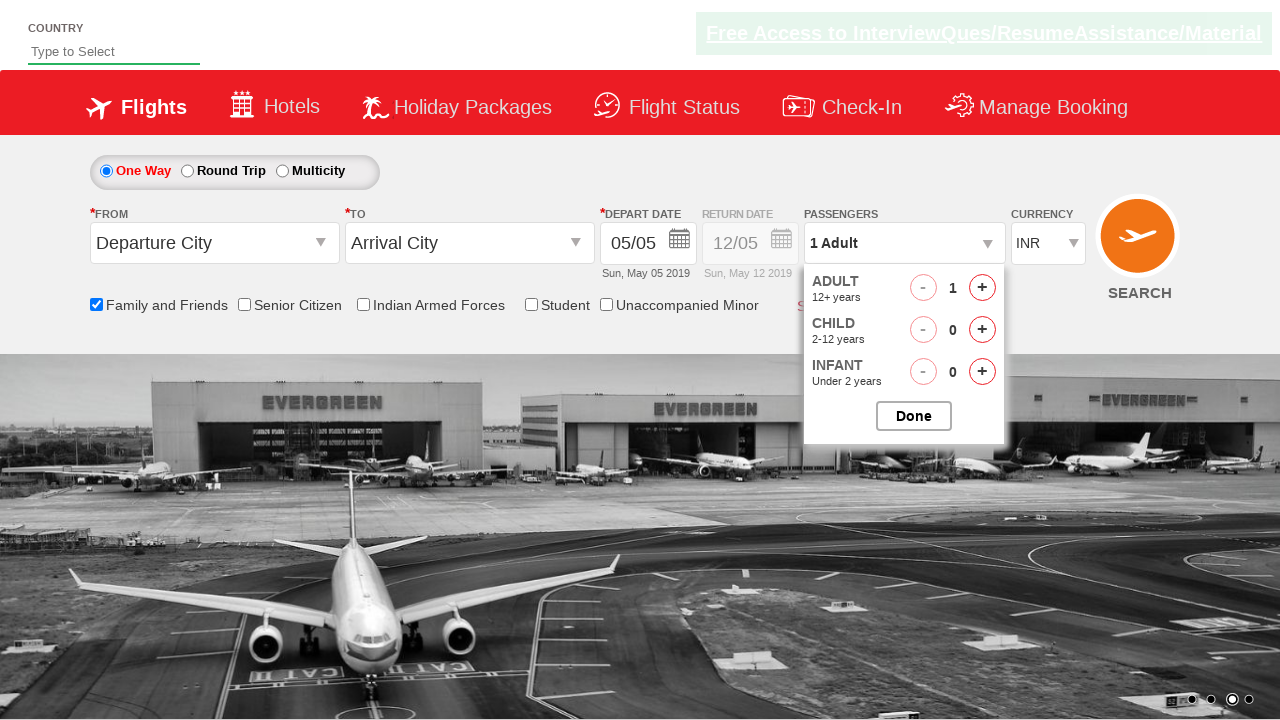

Clicked adult passenger increment button (iteration 1/4) at (982, 288) on #hrefIncAdt
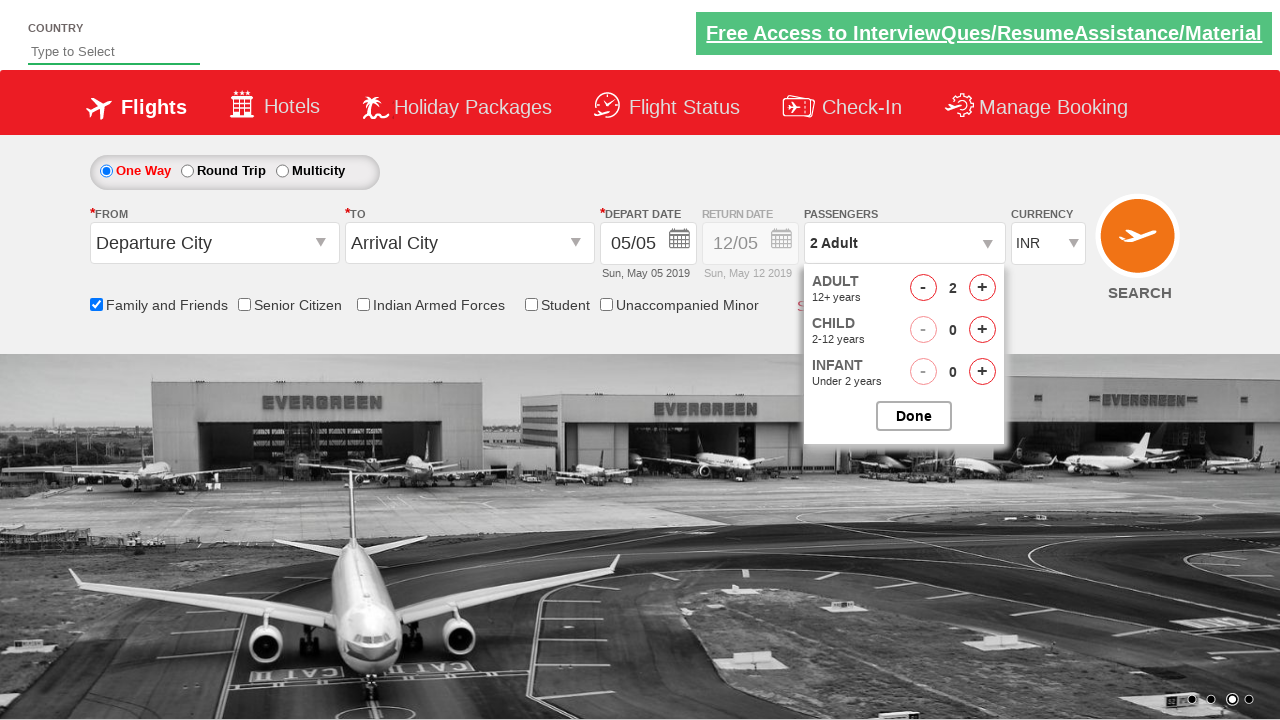

Clicked adult passenger increment button (iteration 2/4) at (982, 288) on #hrefIncAdt
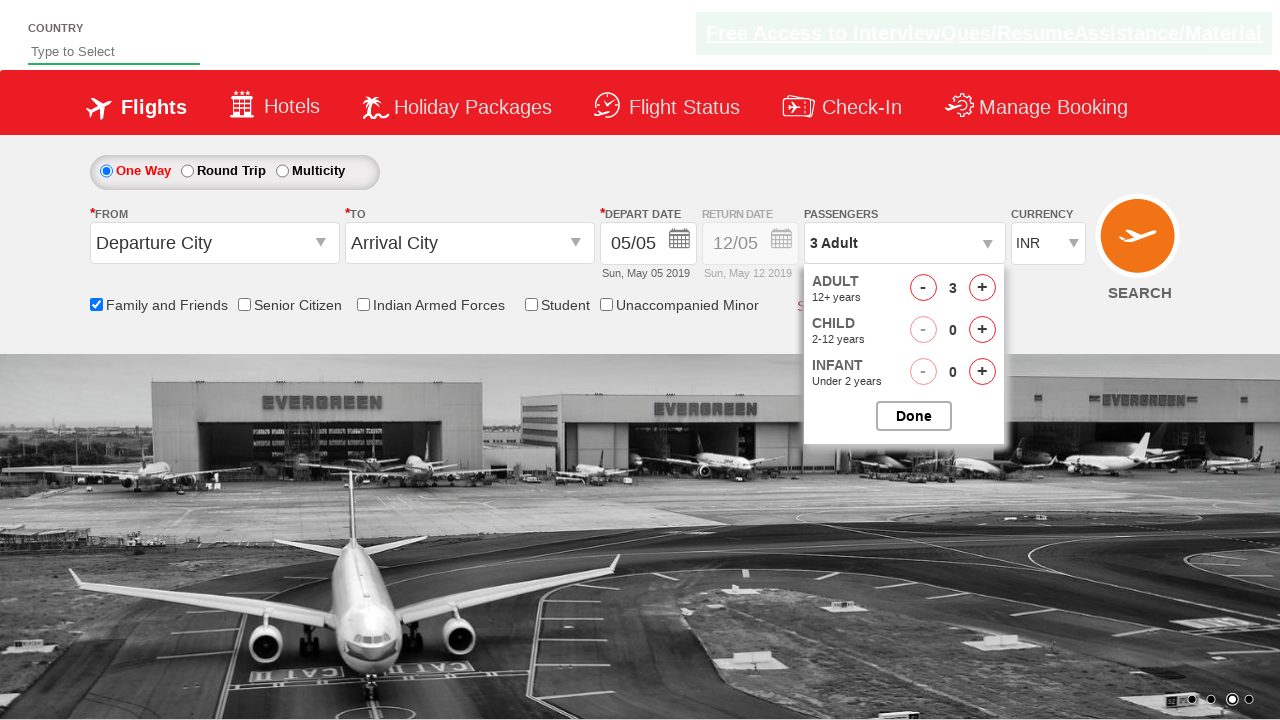

Clicked adult passenger increment button (iteration 3/4) at (982, 288) on #hrefIncAdt
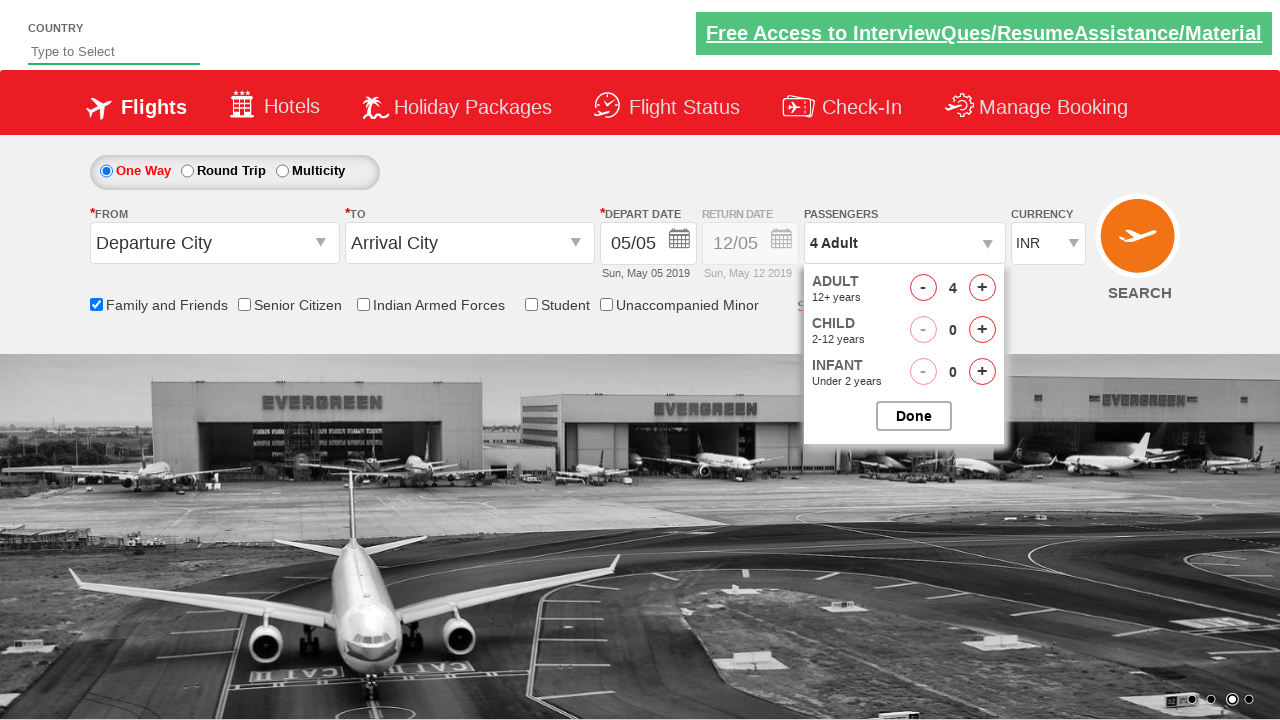

Clicked adult passenger increment button (iteration 4/4) at (982, 288) on #hrefIncAdt
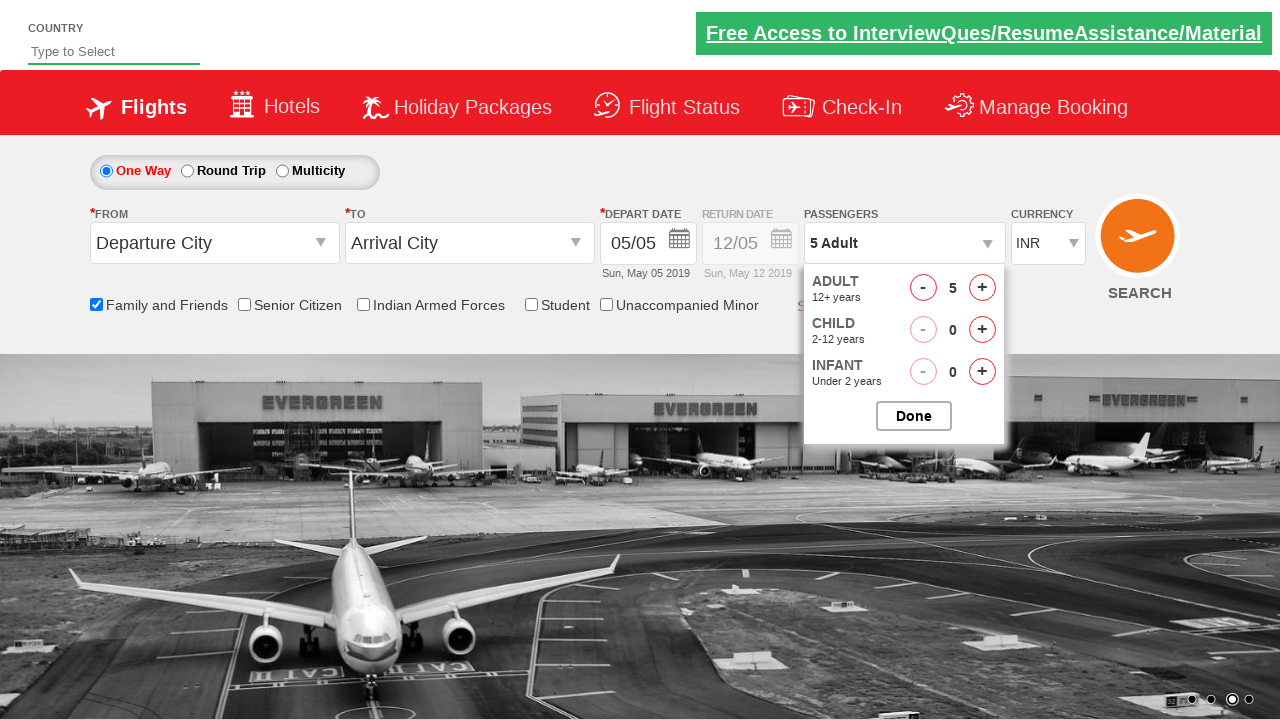

Closed passenger selection dropdown at (914, 416) on #btnclosepaxoption
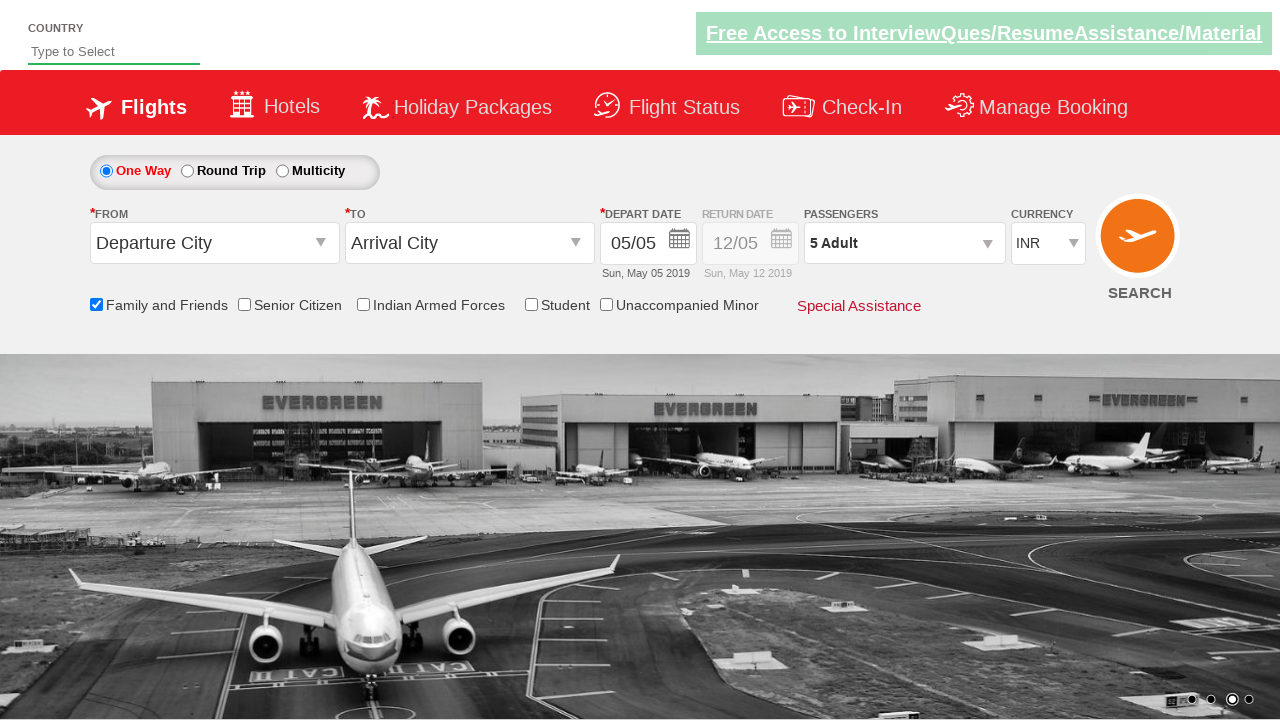

Retrieved final passenger count: 5 Adult
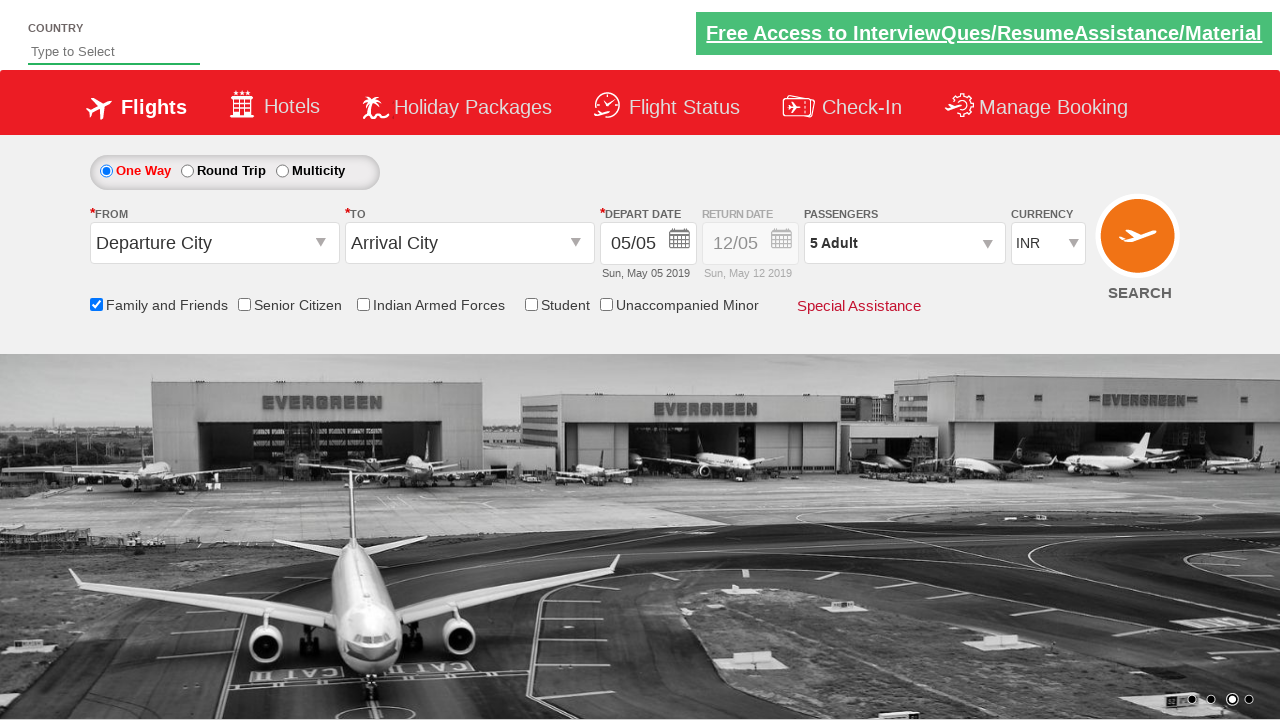

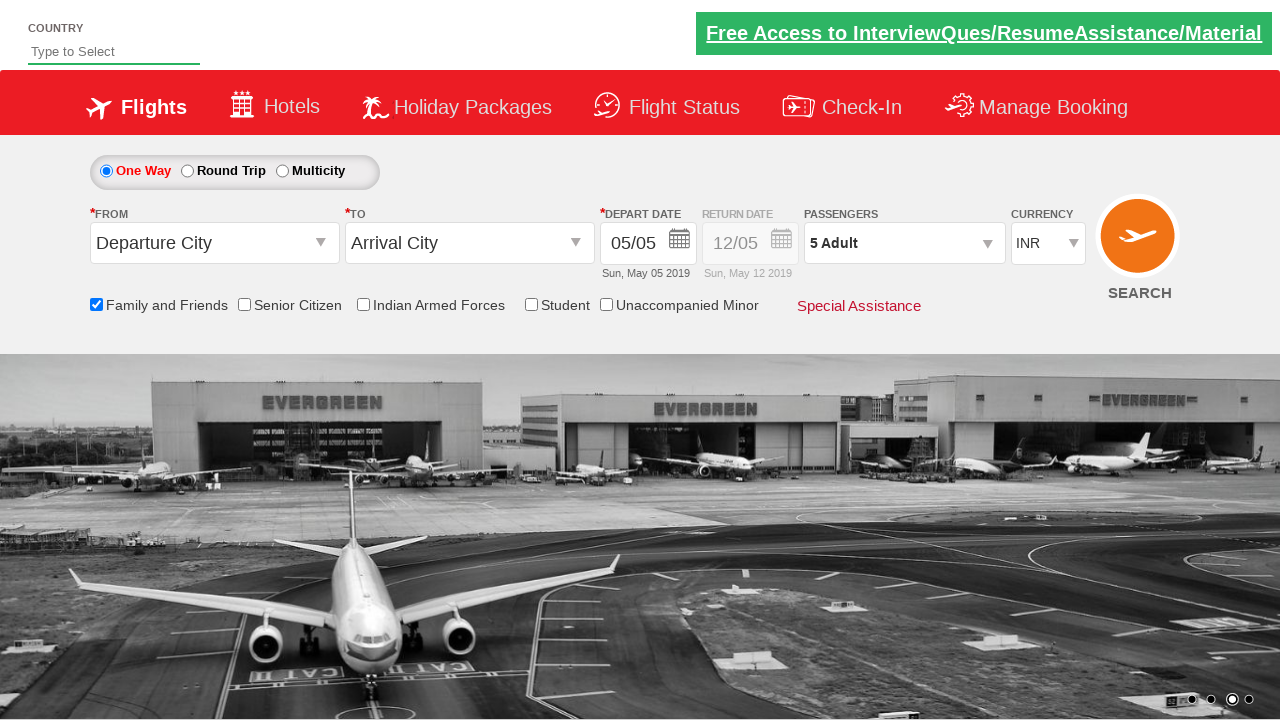